Solves a math problem on a form by reading a value, calculating the answer using a logarithmic formula, filling the answer field, checking robot verification checkboxes, and submitting the form

Starting URL: http://suninjuly.github.io/math.html

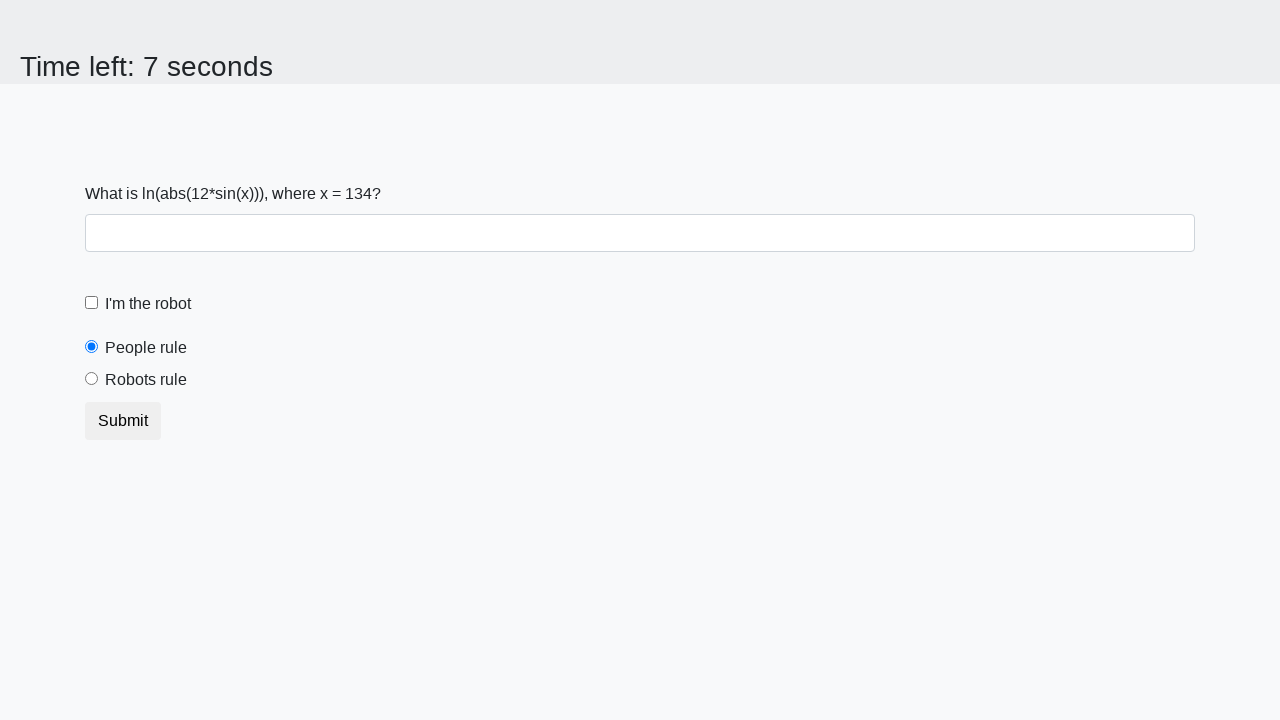

Located the input value span element
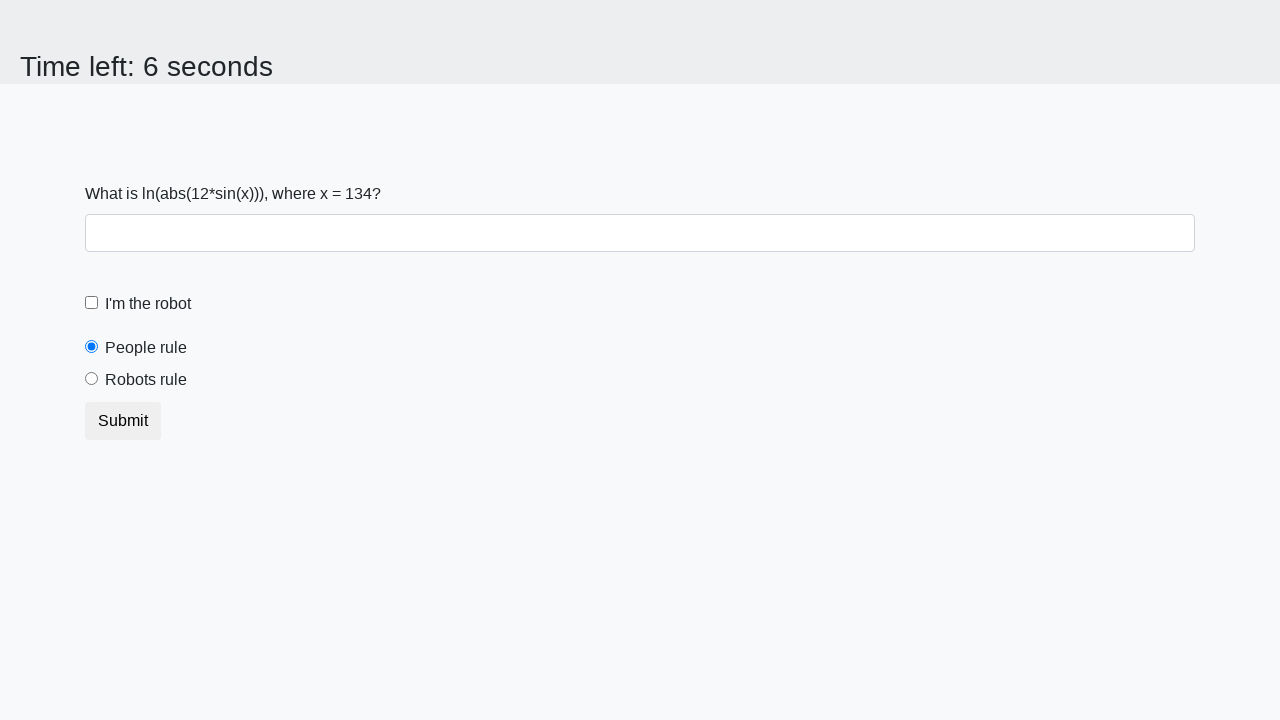

Read x value from page: 134
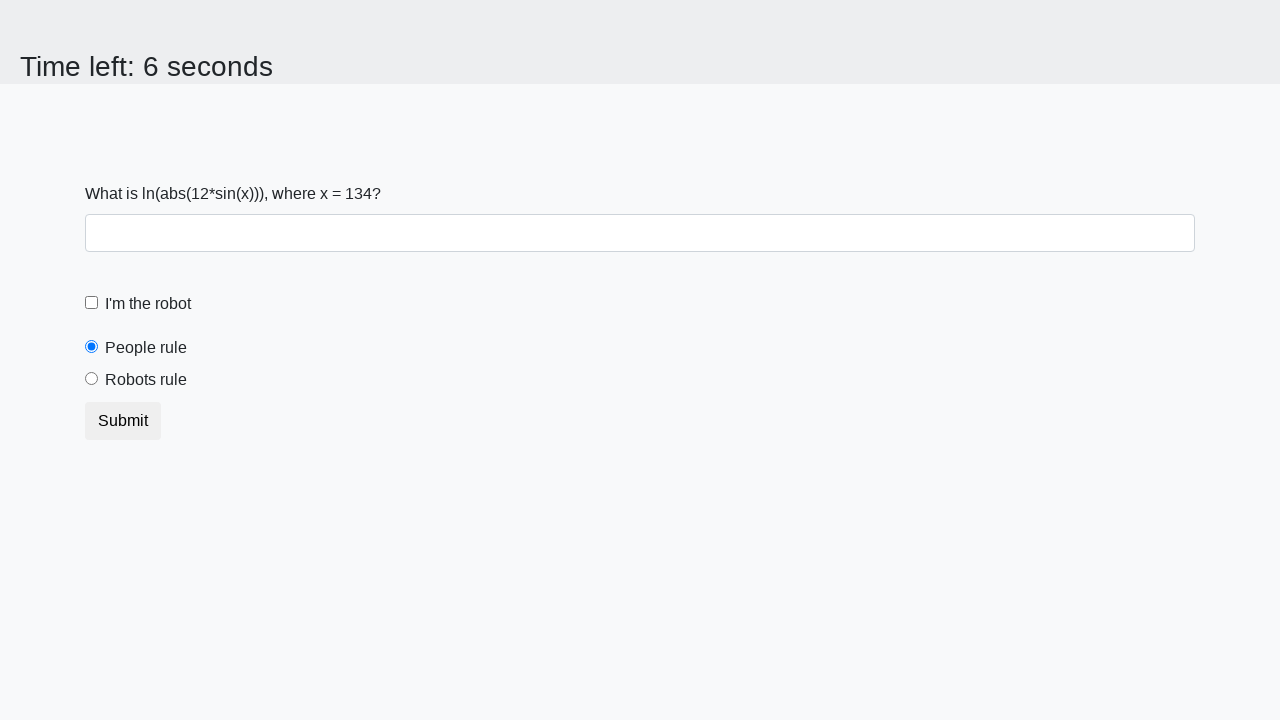

Calculated answer using logarithmic formula: 2.3637834605416814
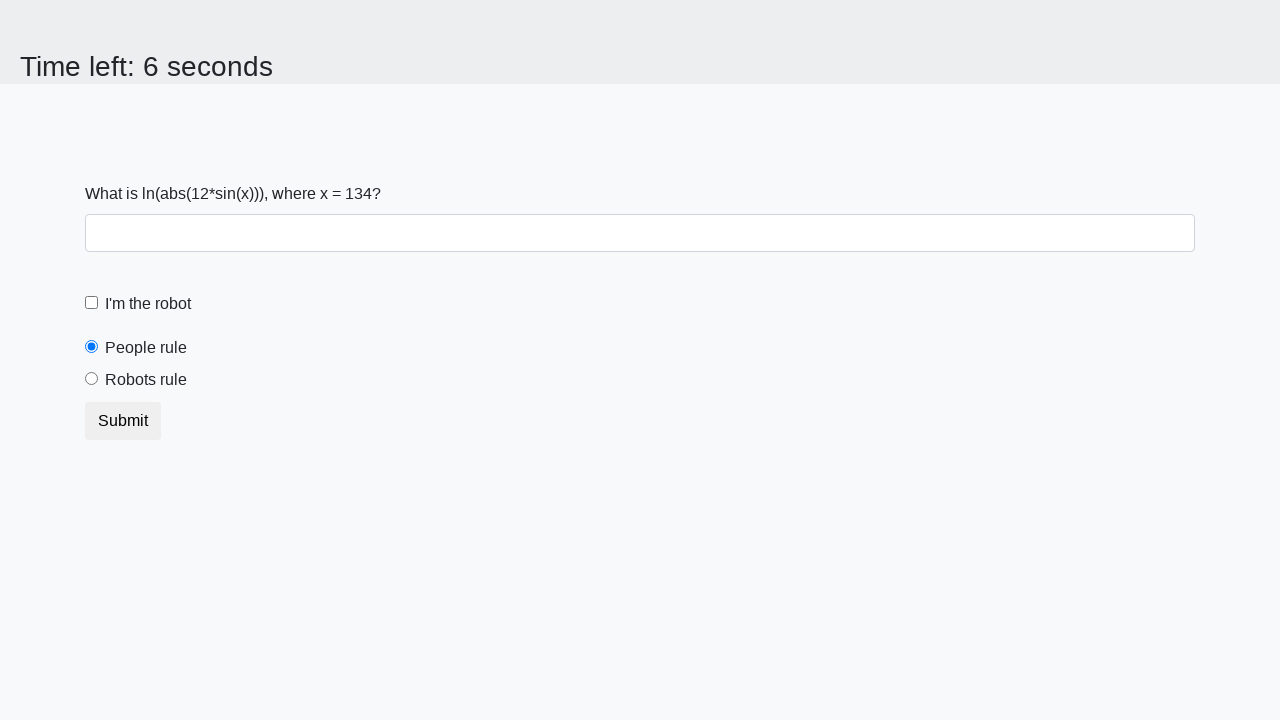

Filled answer field with calculated value: 2.3637834605416814 on #answer
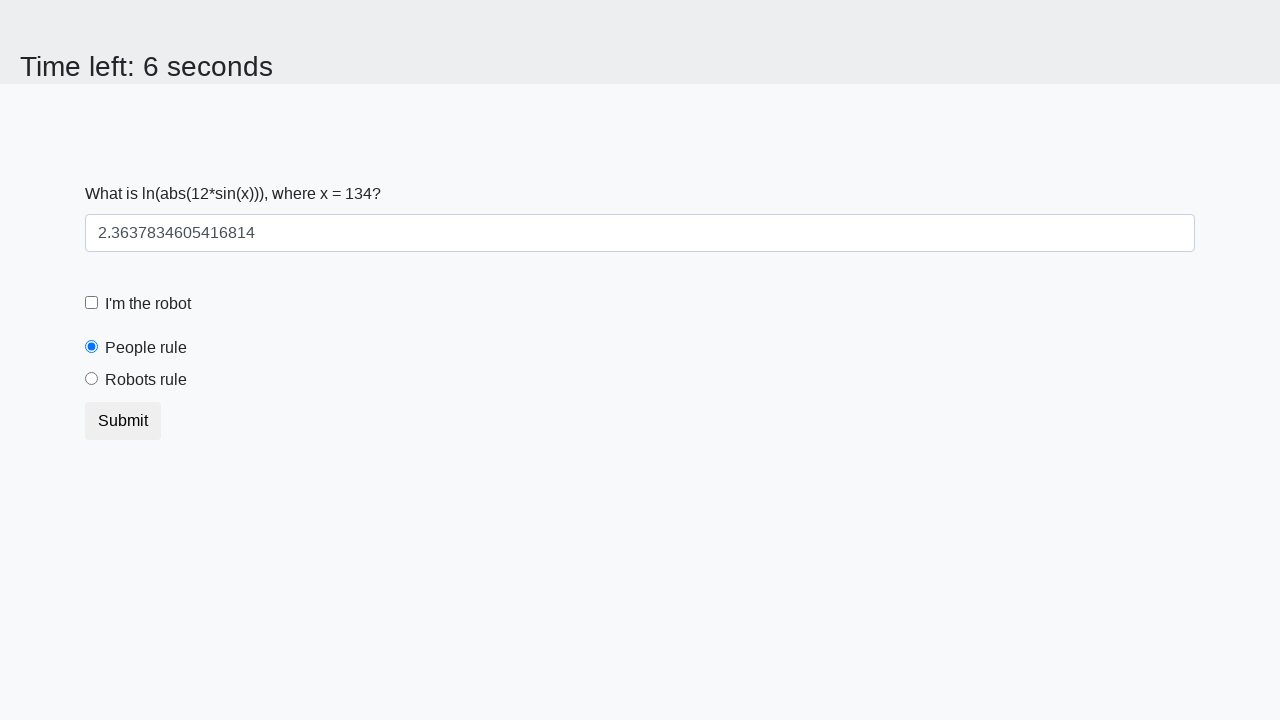

Clicked robot verification checkbox at (92, 303) on #robotCheckbox
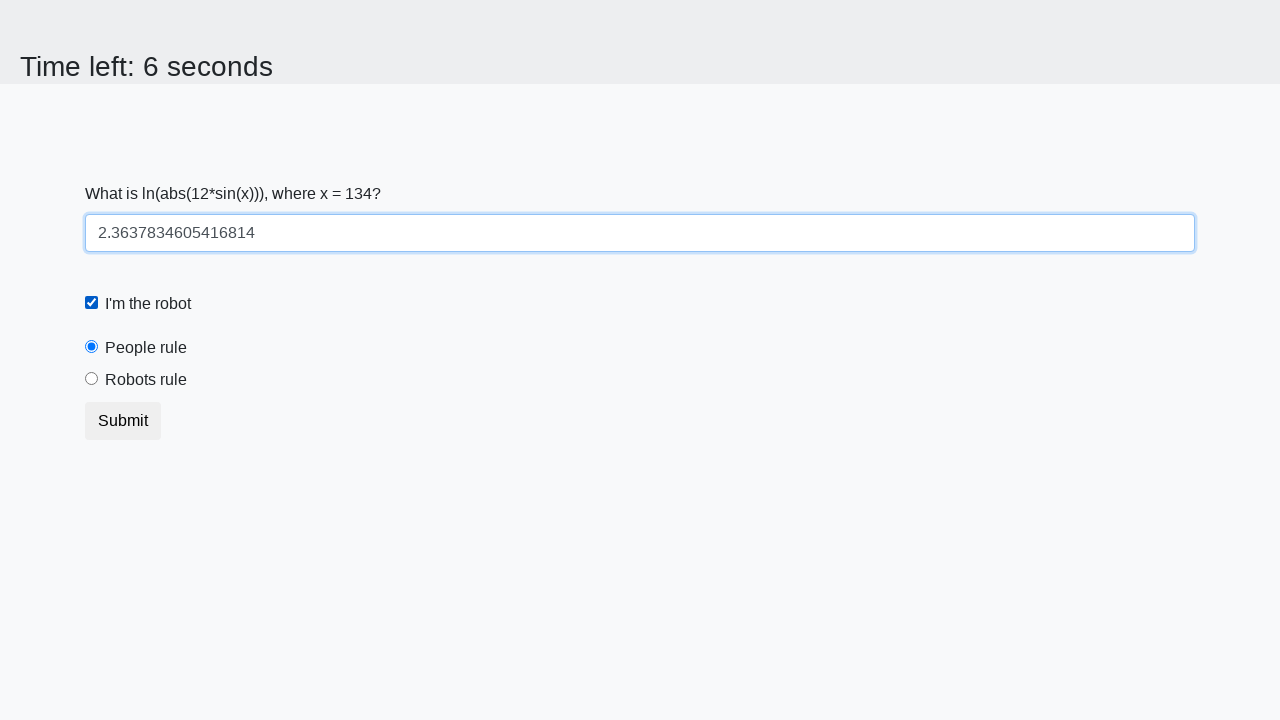

Selected robots rule radio button at (92, 379) on #robotsRule
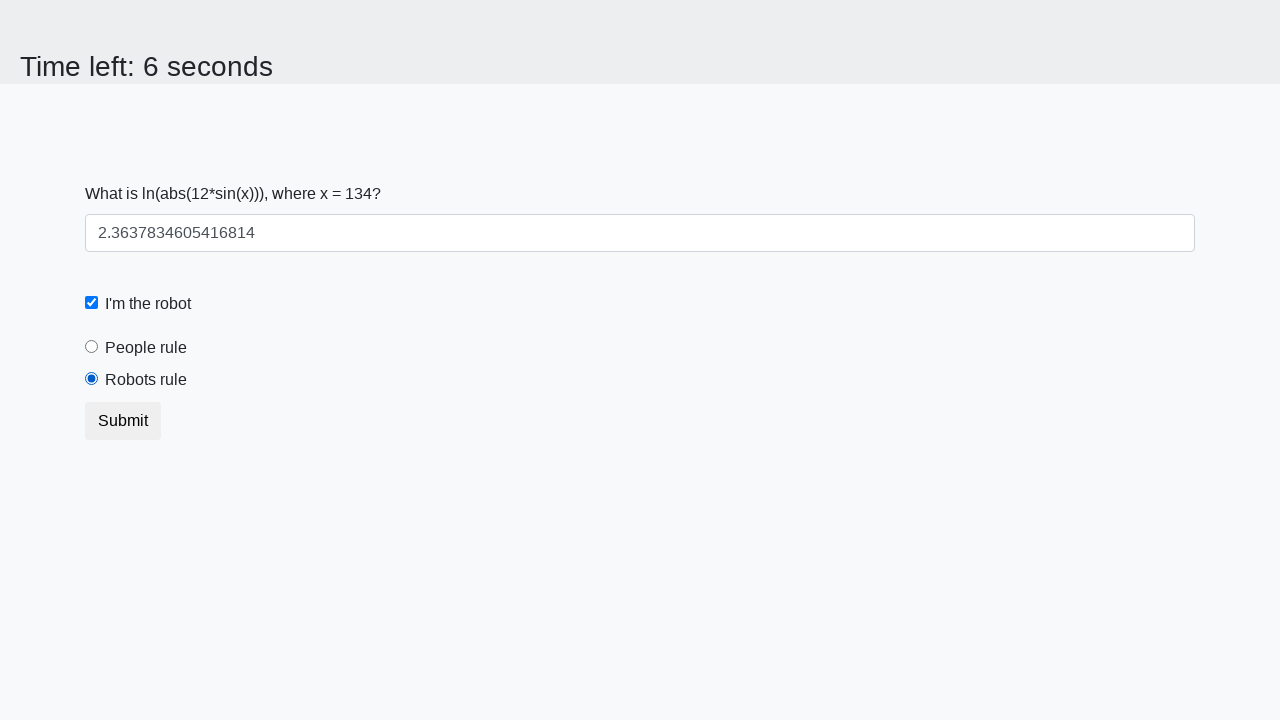

Clicked Submit button to submit the form at (123, 421) on button:has-text("Submit")
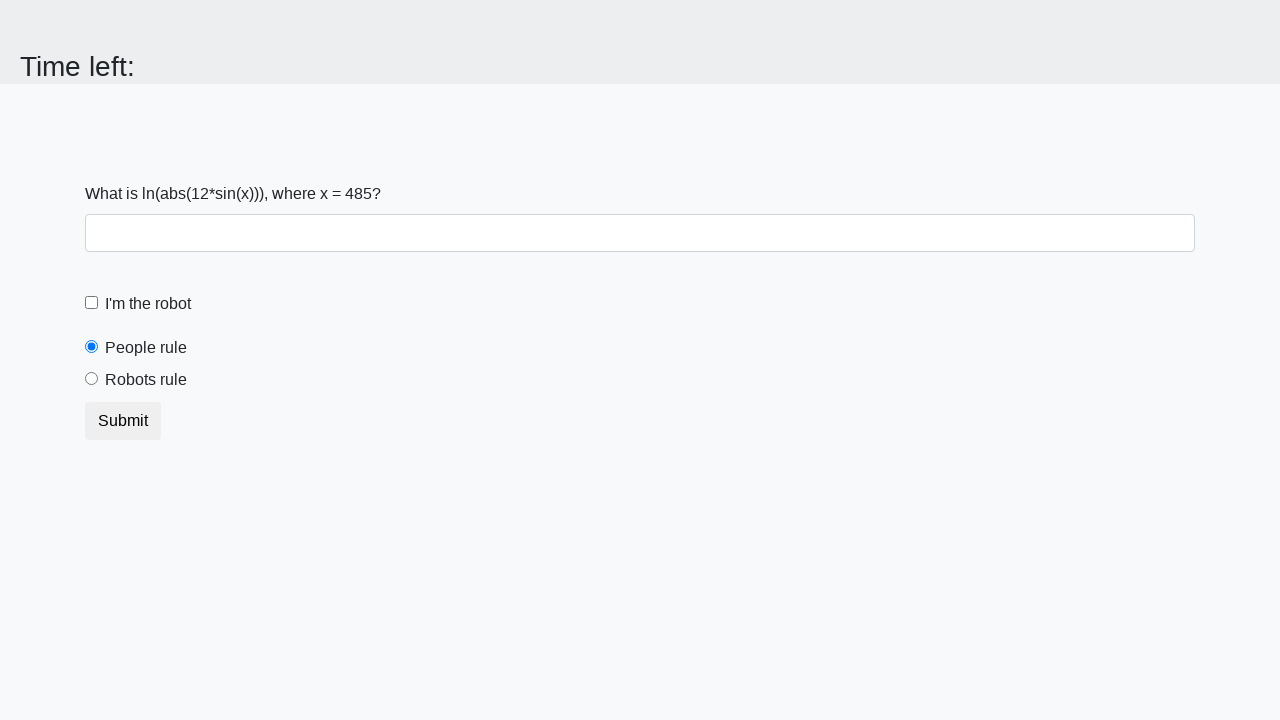

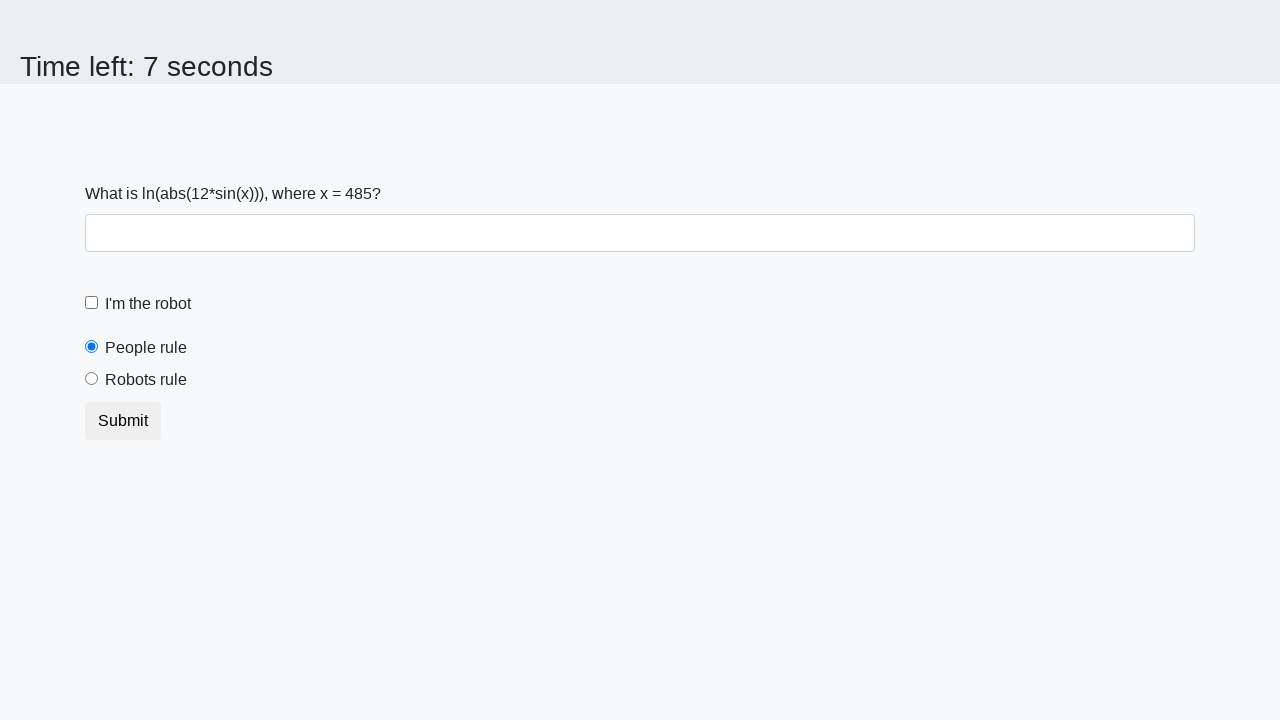